Navigates to the Walla news website and verifies the page loads successfully by checking for the page title

Starting URL: https://www.walla.co.il

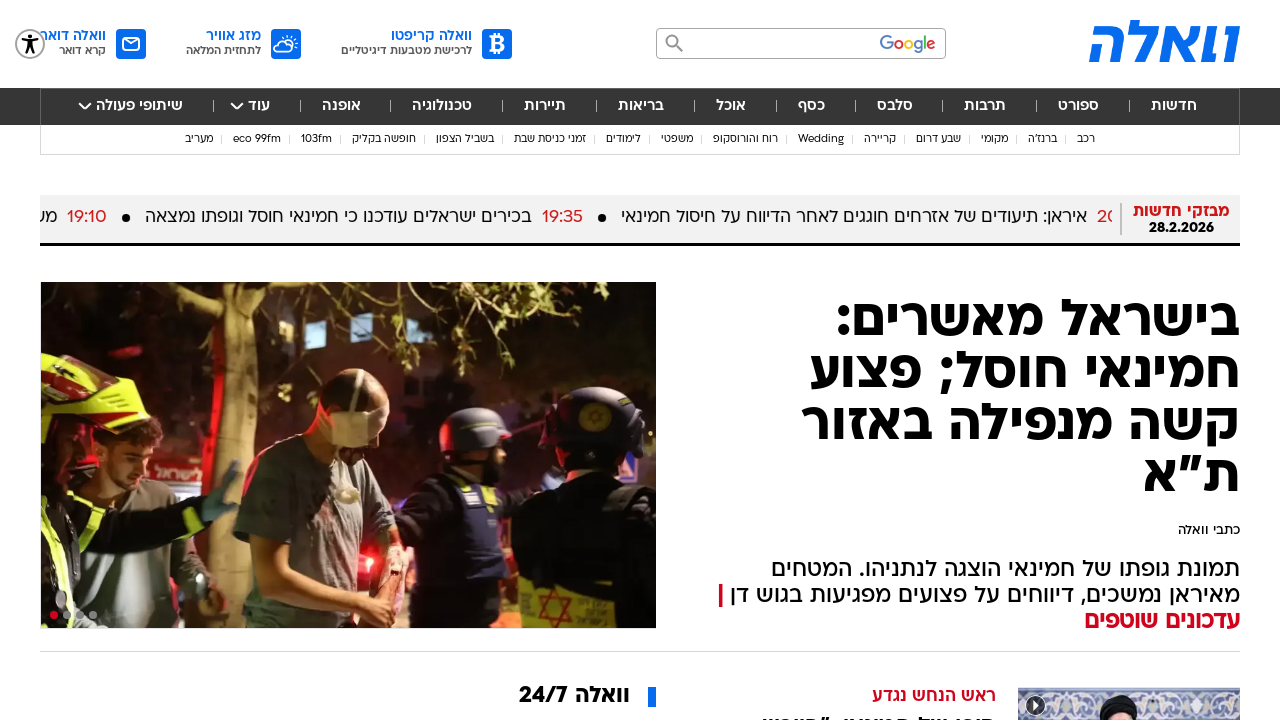

Waited for page DOM content to load
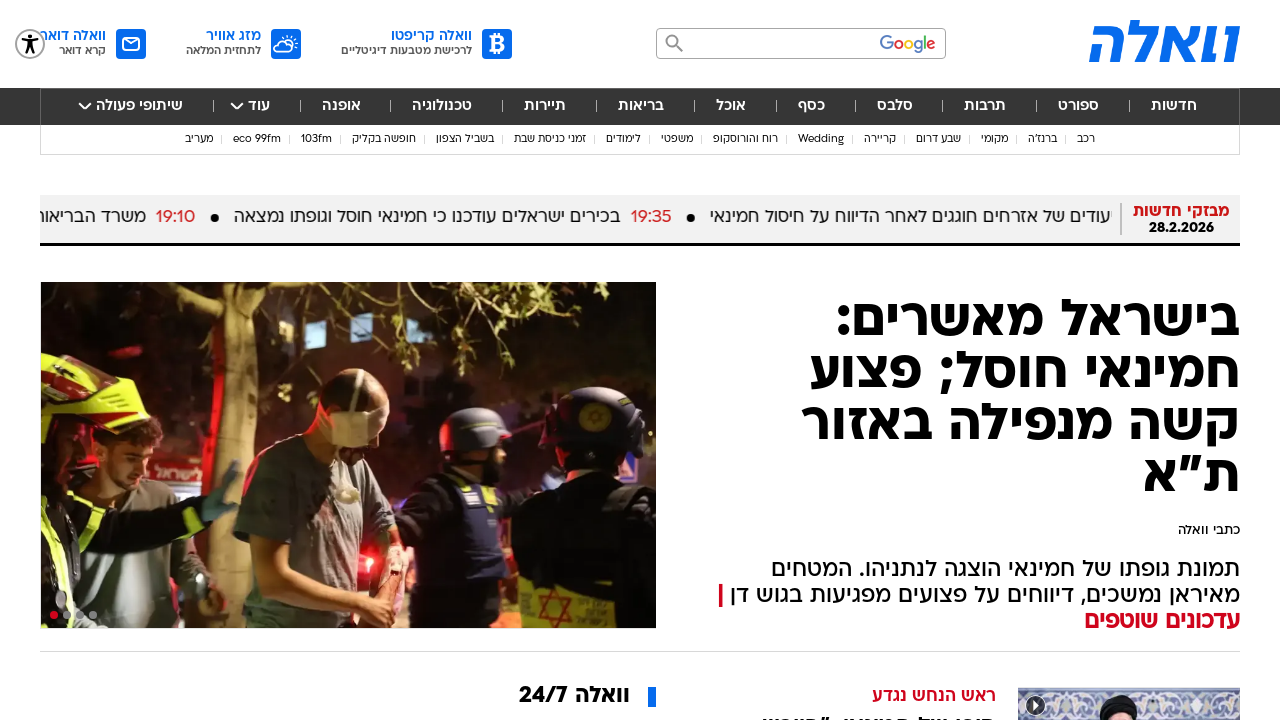

Verified page title is not None - Walla news website loaded successfully
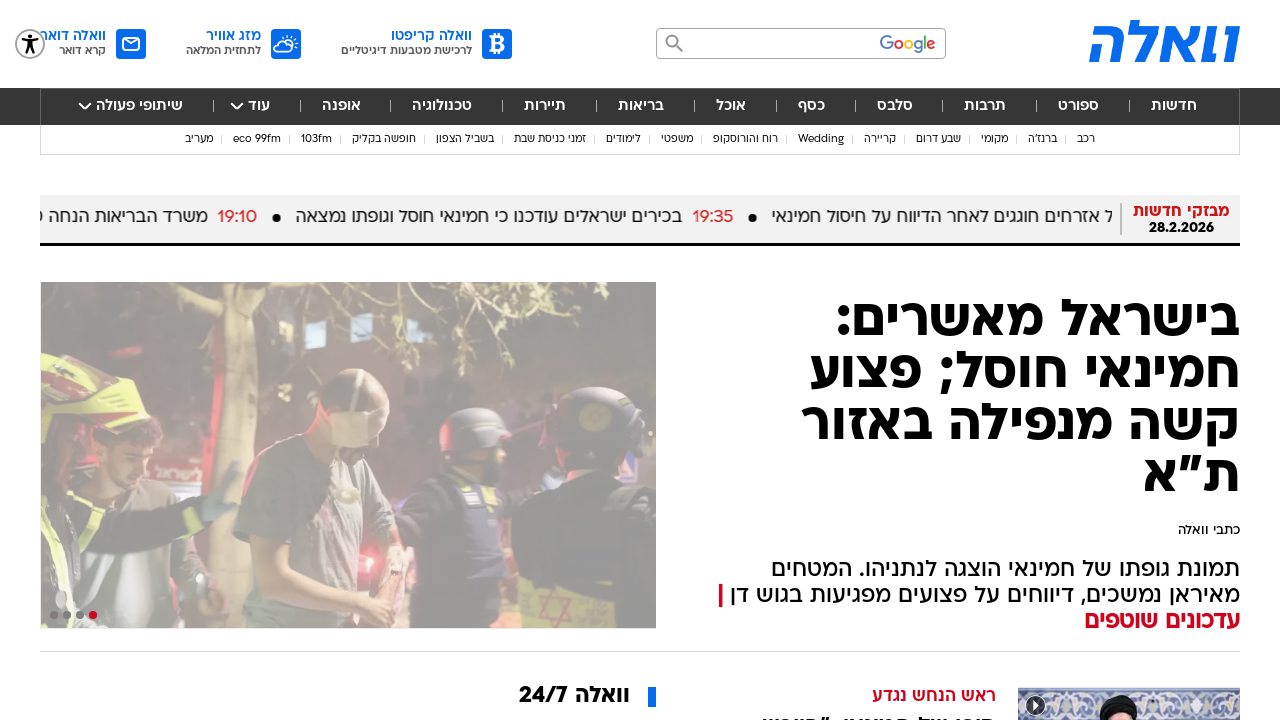

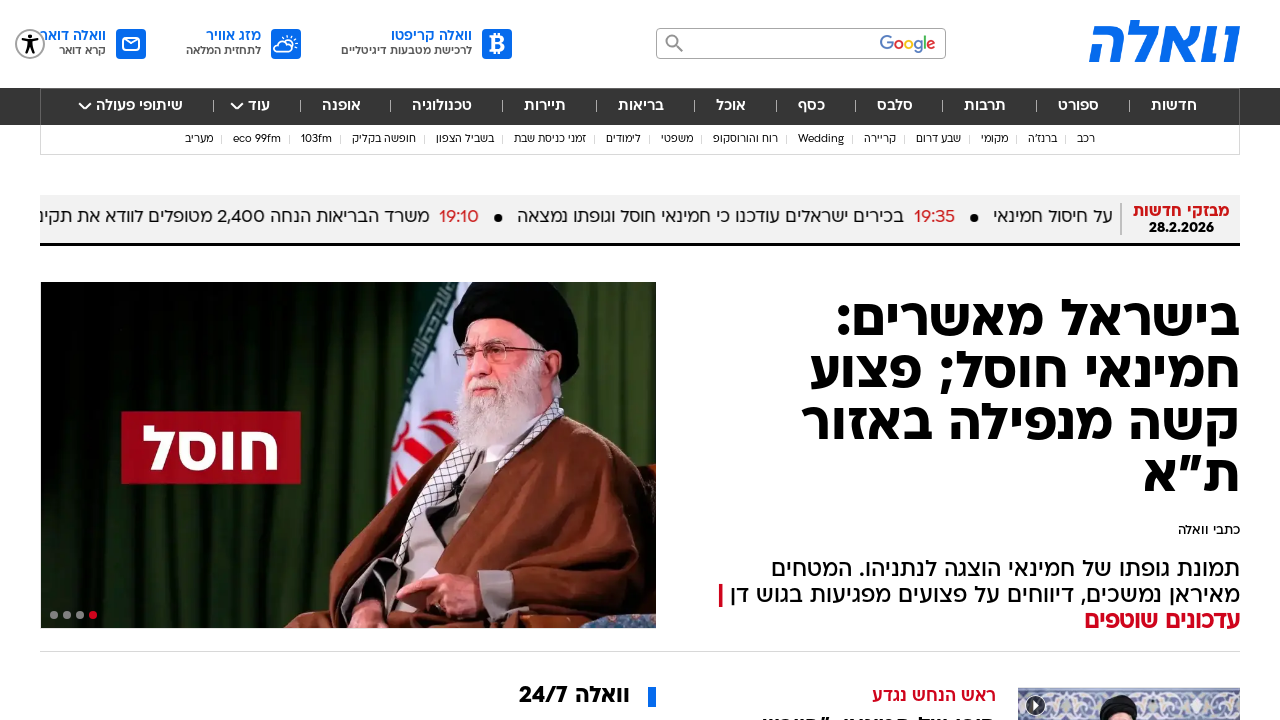